Tests editing a todo item by double-clicking, changing the text, and pressing Enter

Starting URL: https://demo.playwright.dev/todomvc

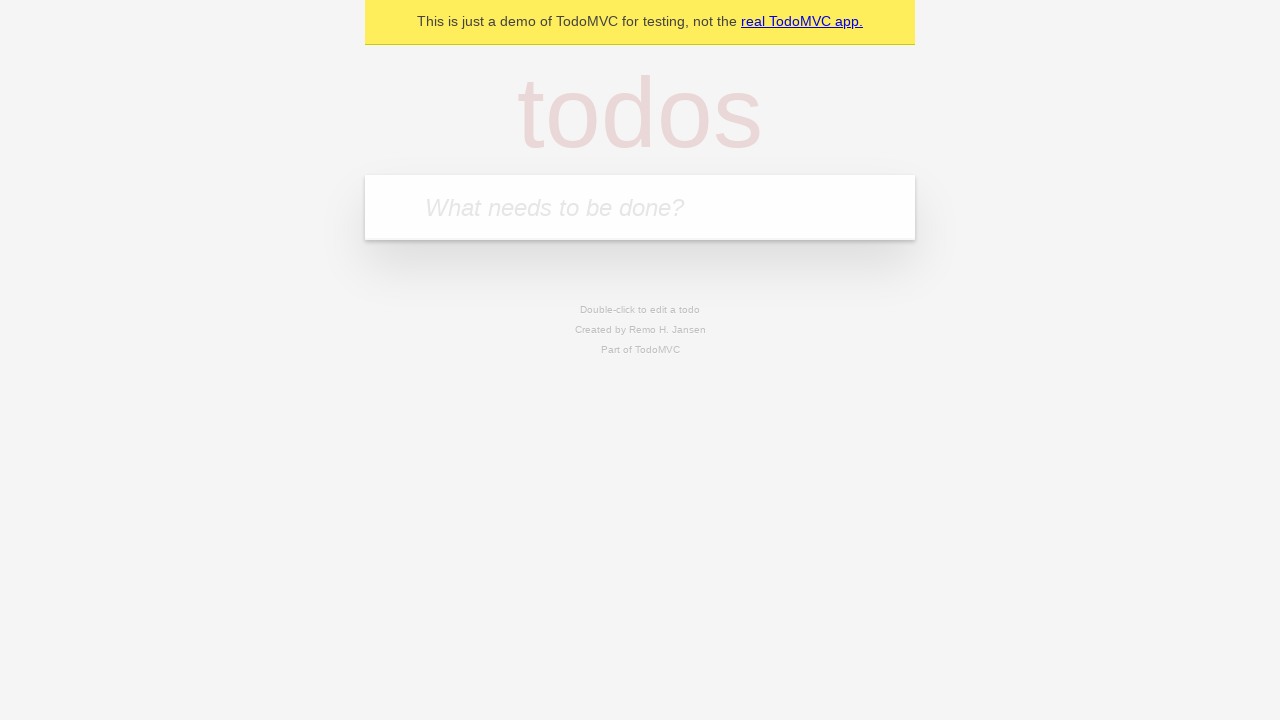

Filled todo input with 'buy some cheese' on internal:attr=[placeholder="What needs to be done?"i]
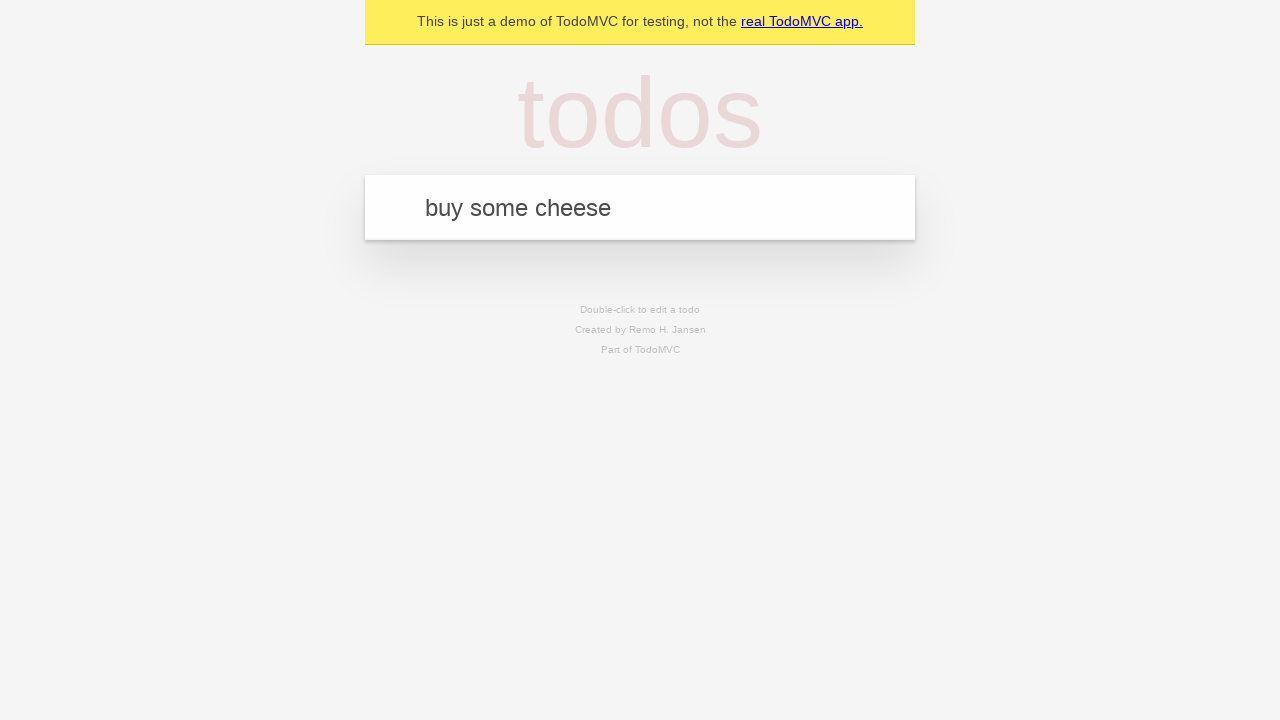

Pressed Enter to create first todo on internal:attr=[placeholder="What needs to be done?"i]
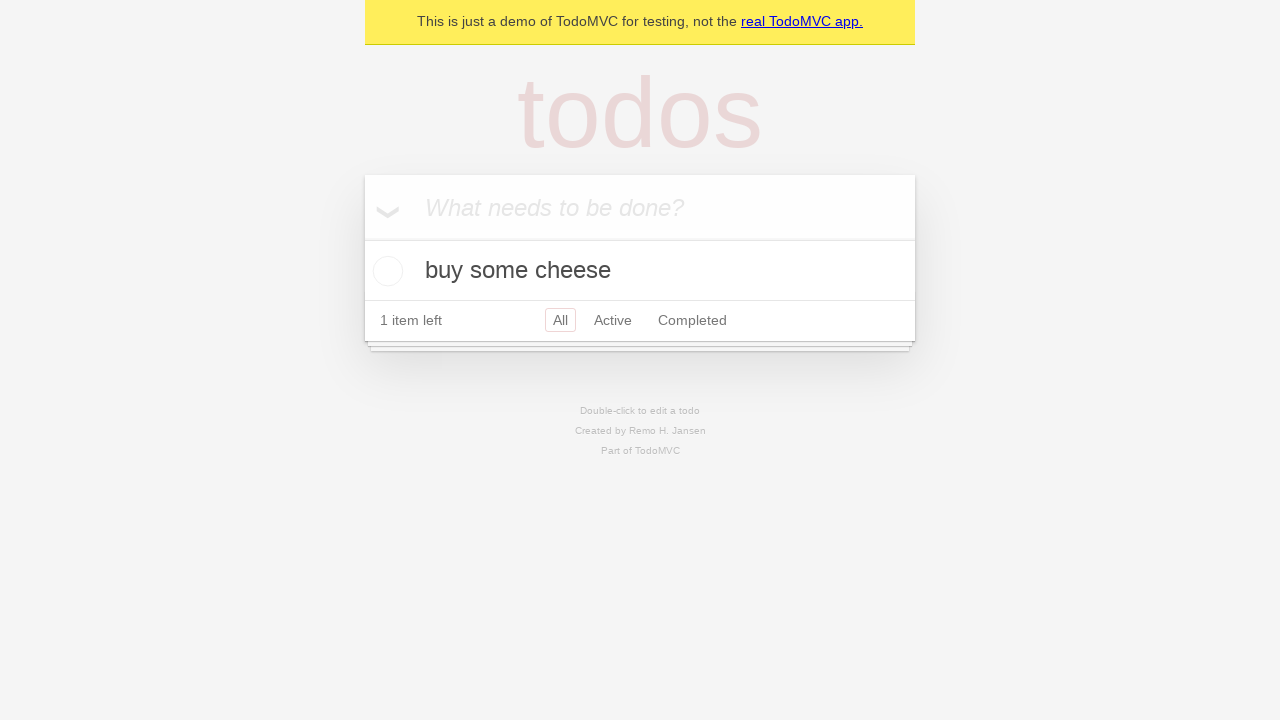

Filled todo input with 'feed the cat' on internal:attr=[placeholder="What needs to be done?"i]
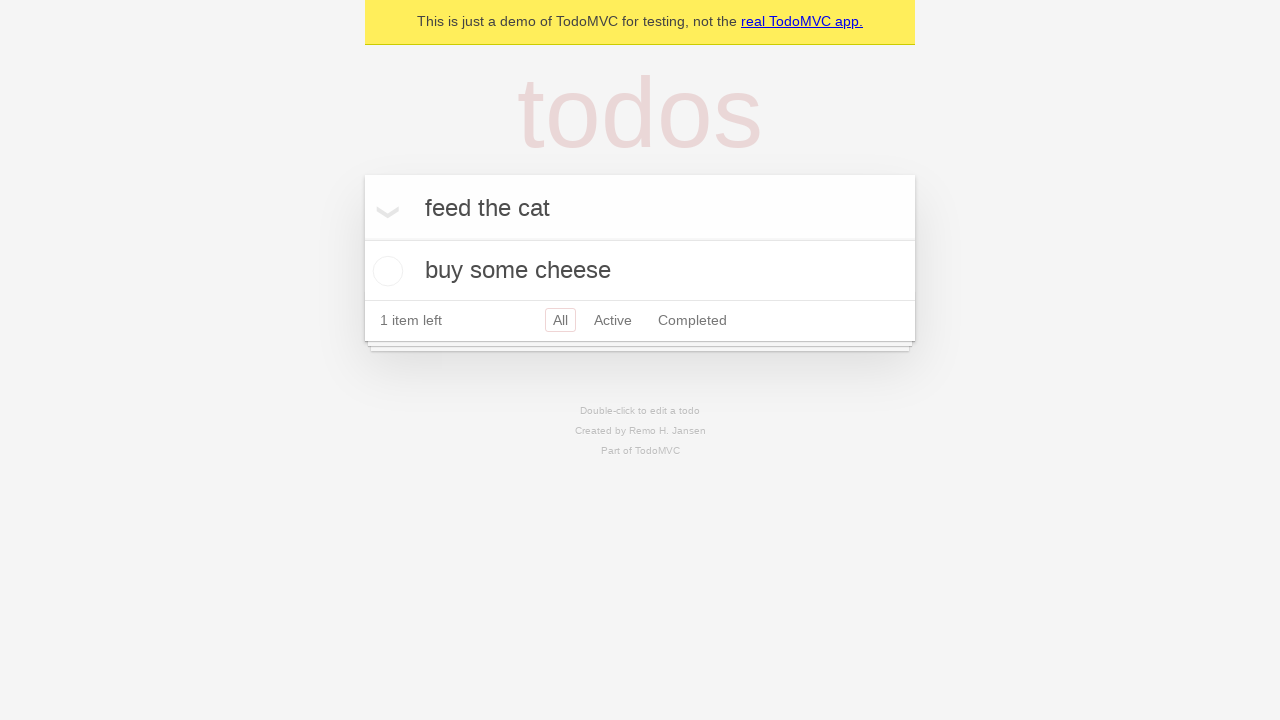

Pressed Enter to create second todo on internal:attr=[placeholder="What needs to be done?"i]
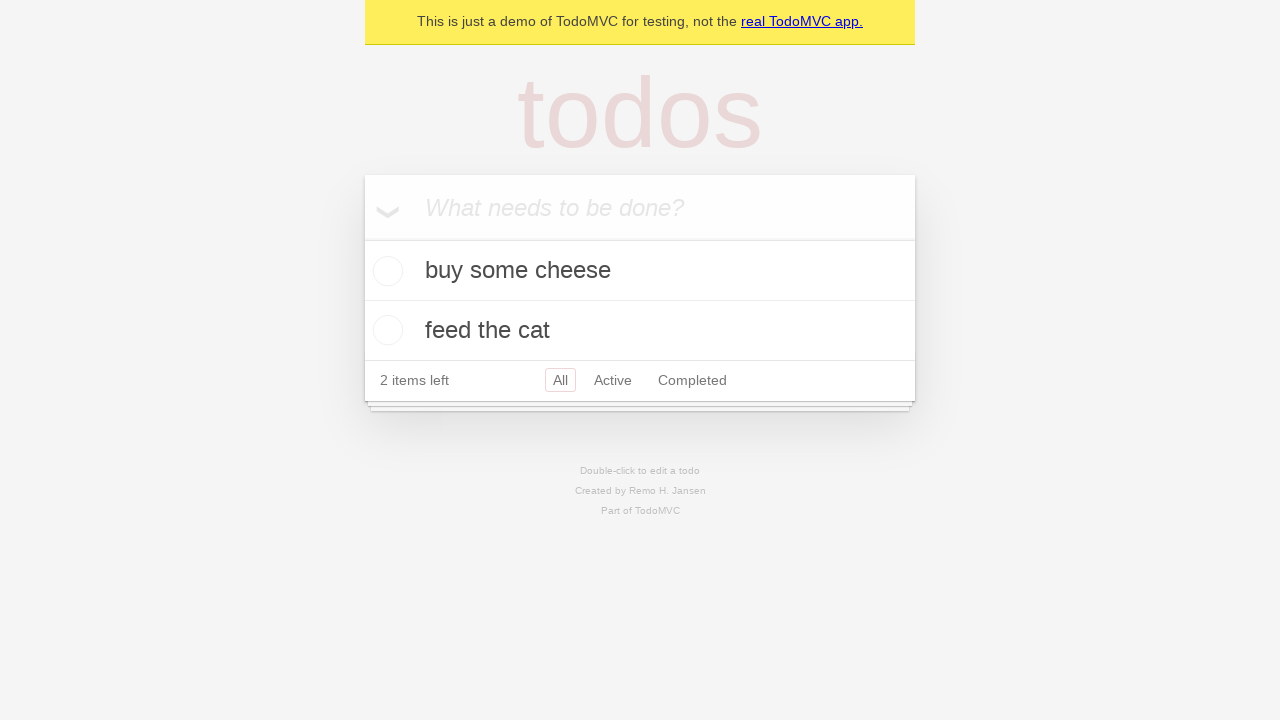

Filled todo input with 'book a doctors appointment' on internal:attr=[placeholder="What needs to be done?"i]
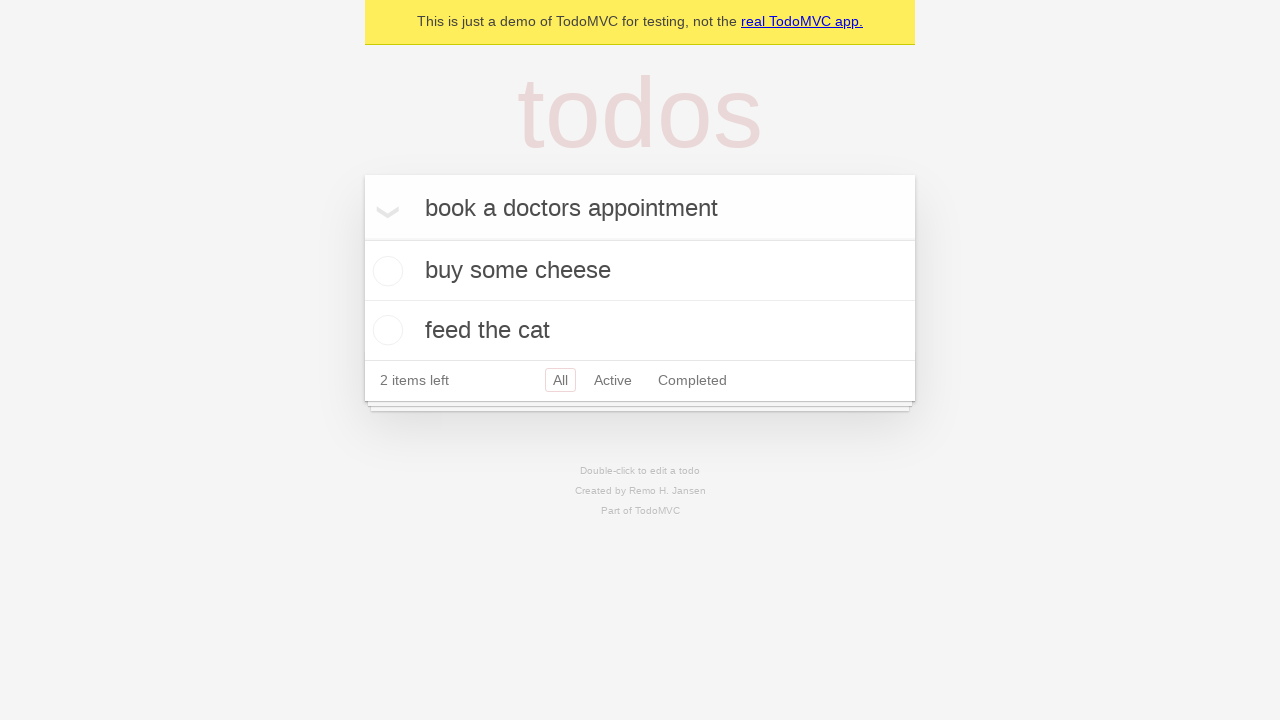

Pressed Enter to create third todo on internal:attr=[placeholder="What needs to be done?"i]
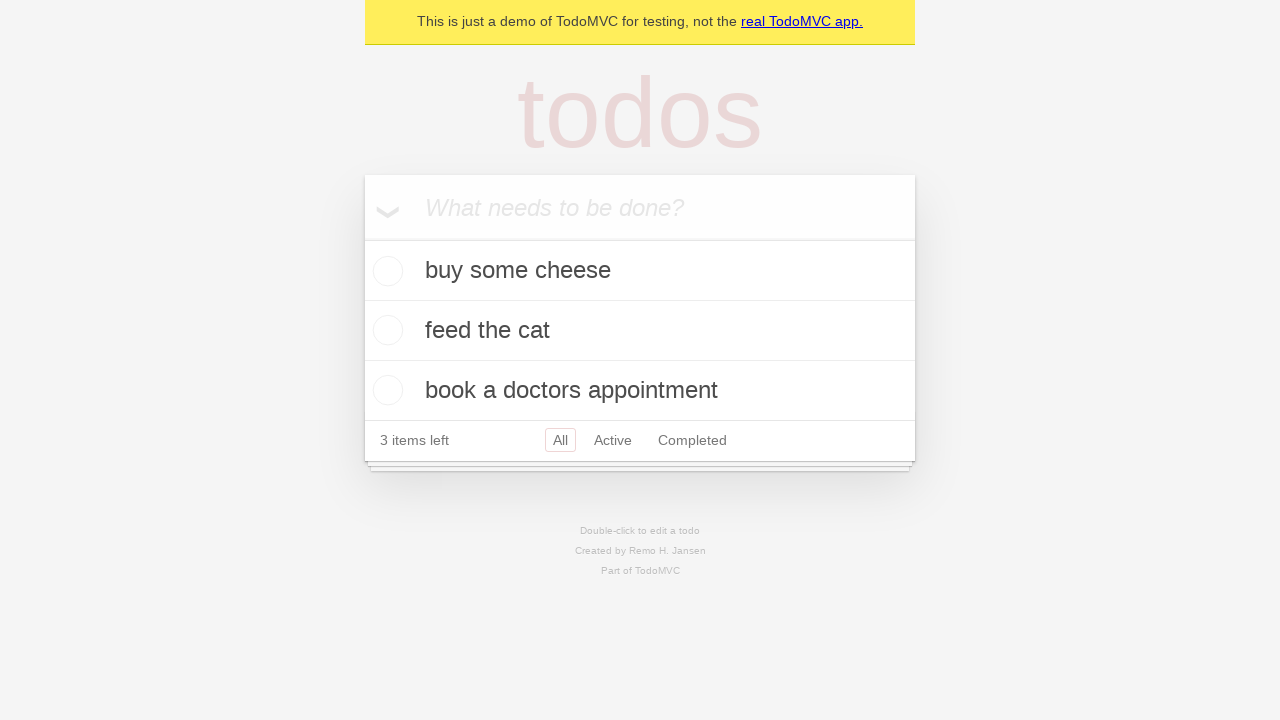

Waited for third todo item to load
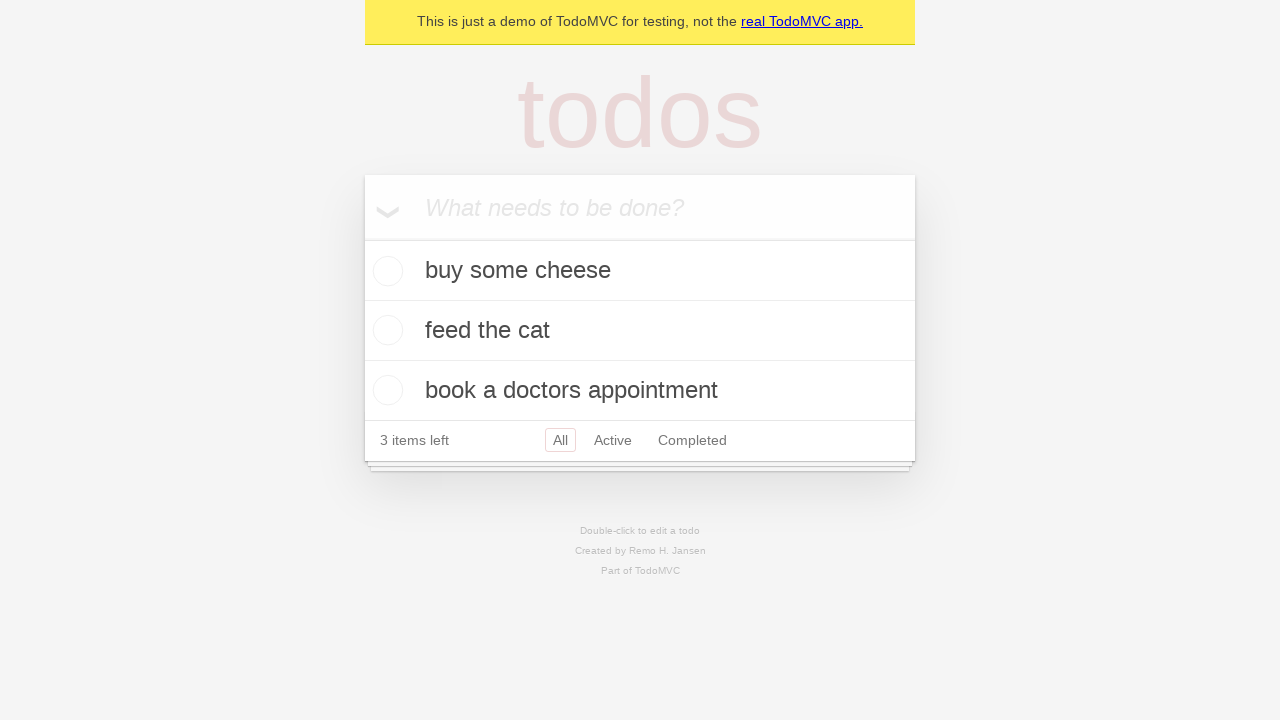

Double-clicked second todo item to enter edit mode at (640, 331) on [data-testid='todo-item'] >> nth=1
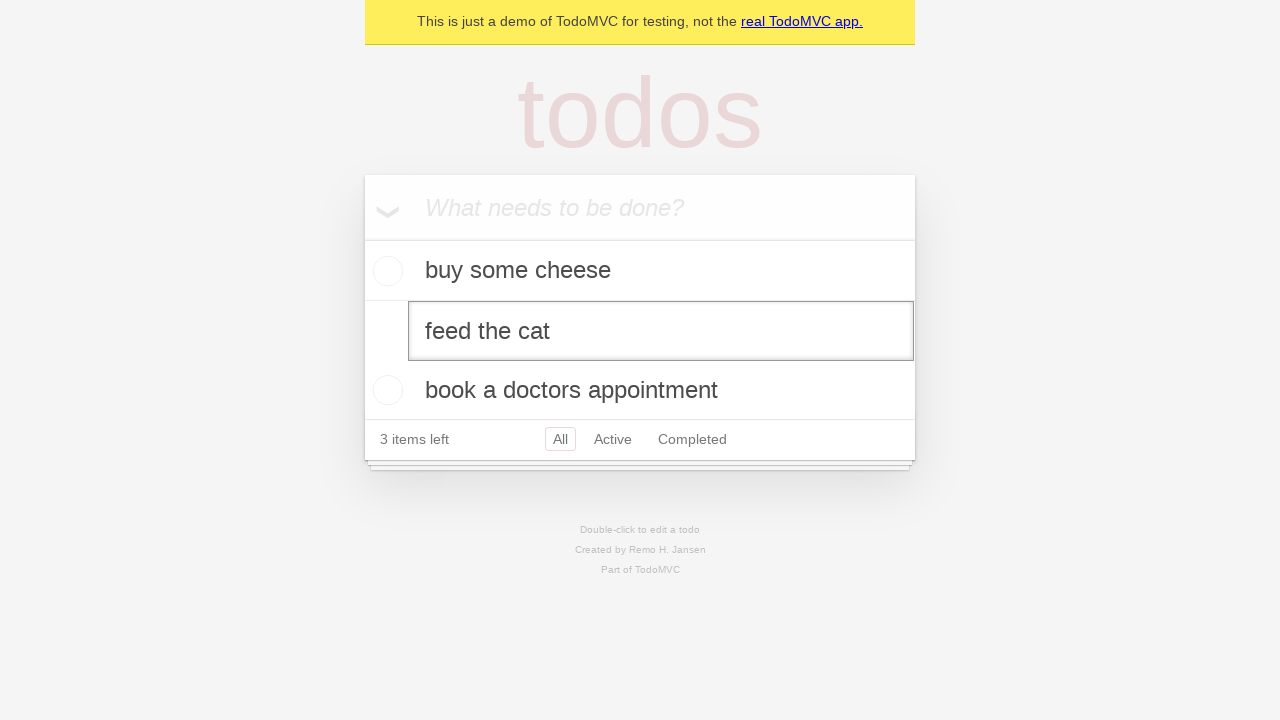

Filled edit field with 'buy some sausages' on [data-testid='todo-item'] >> nth=1 >> internal:role=textbox[name="Edit"i]
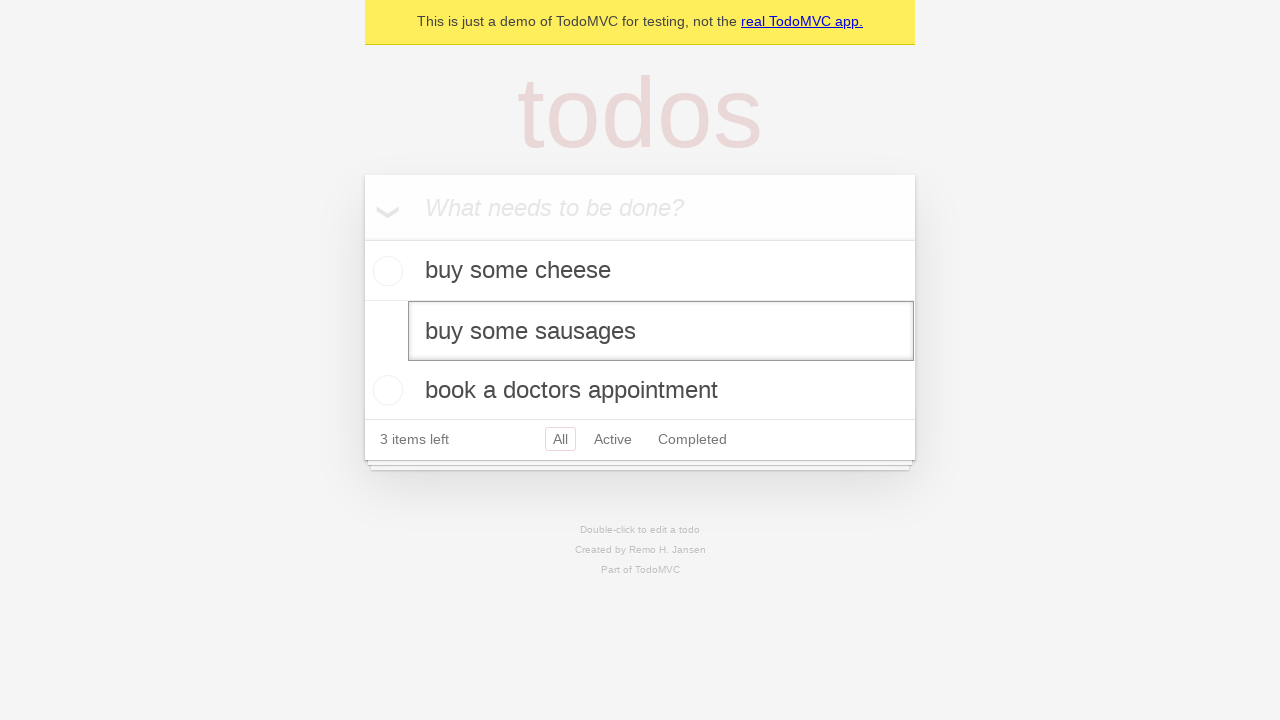

Pressed Enter to save edited todo item on [data-testid='todo-item'] >> nth=1 >> internal:role=textbox[name="Edit"i]
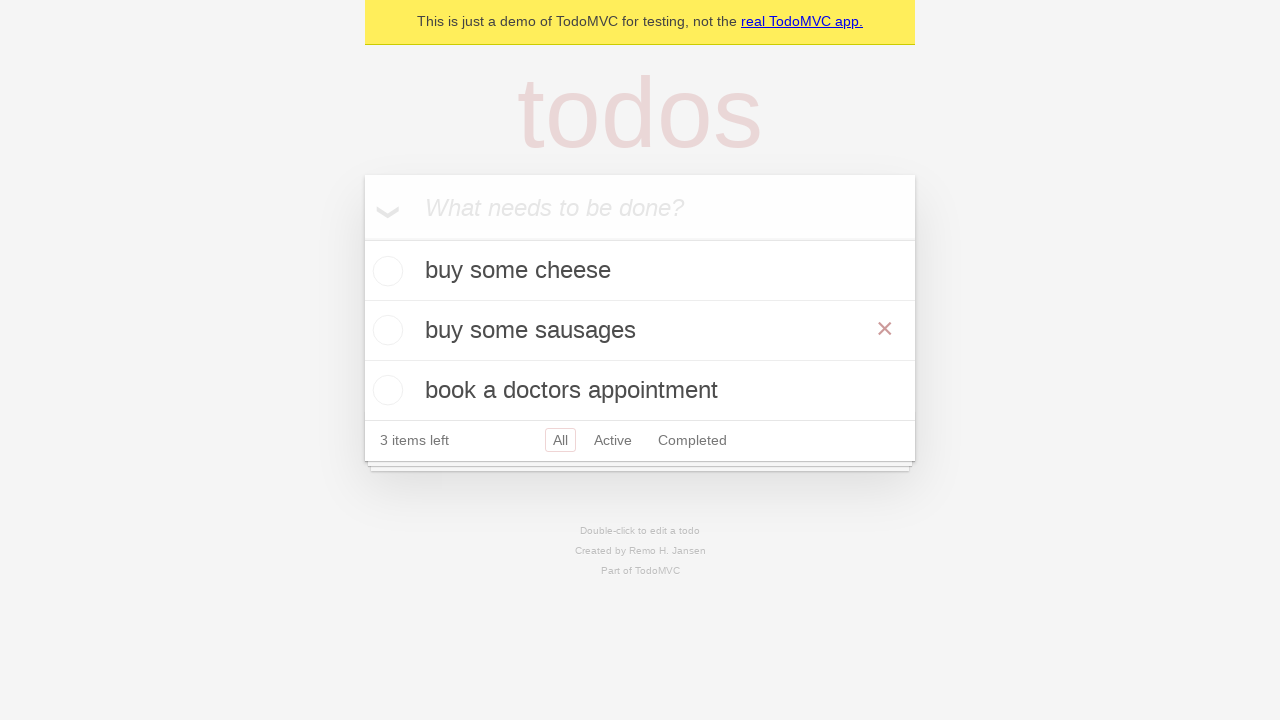

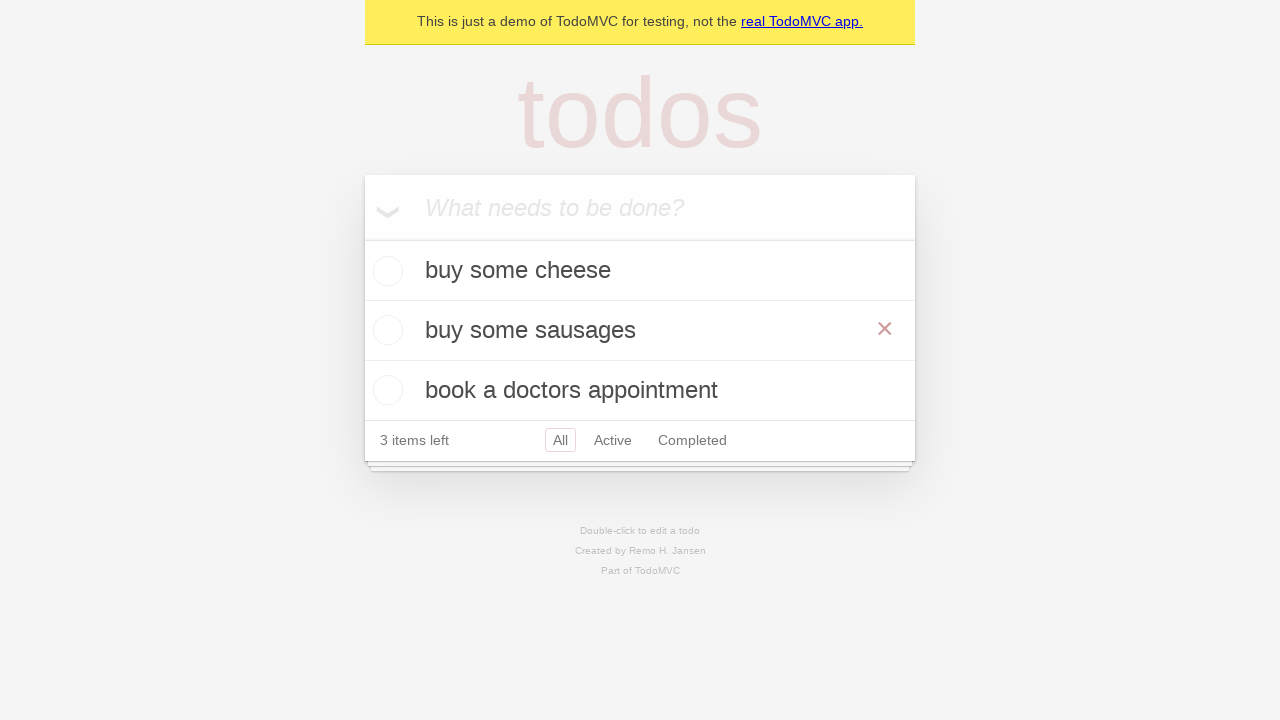